Tests auto-suggest dropdown functionality by typing a partial country name and selecting the matching option from the suggestions list

Starting URL: https://rahulshettyacademy.com/dropdownsPractise/

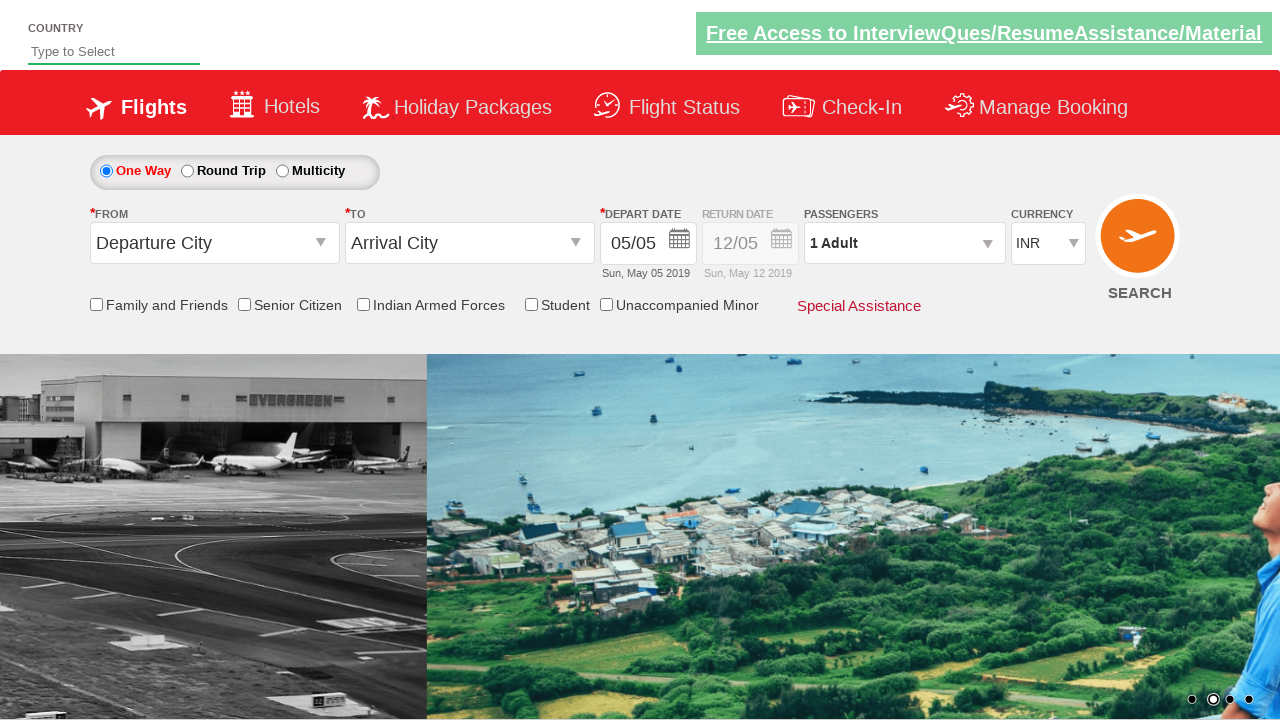

Typed 'ind' in autosuggest field to trigger dropdown on #autosuggest
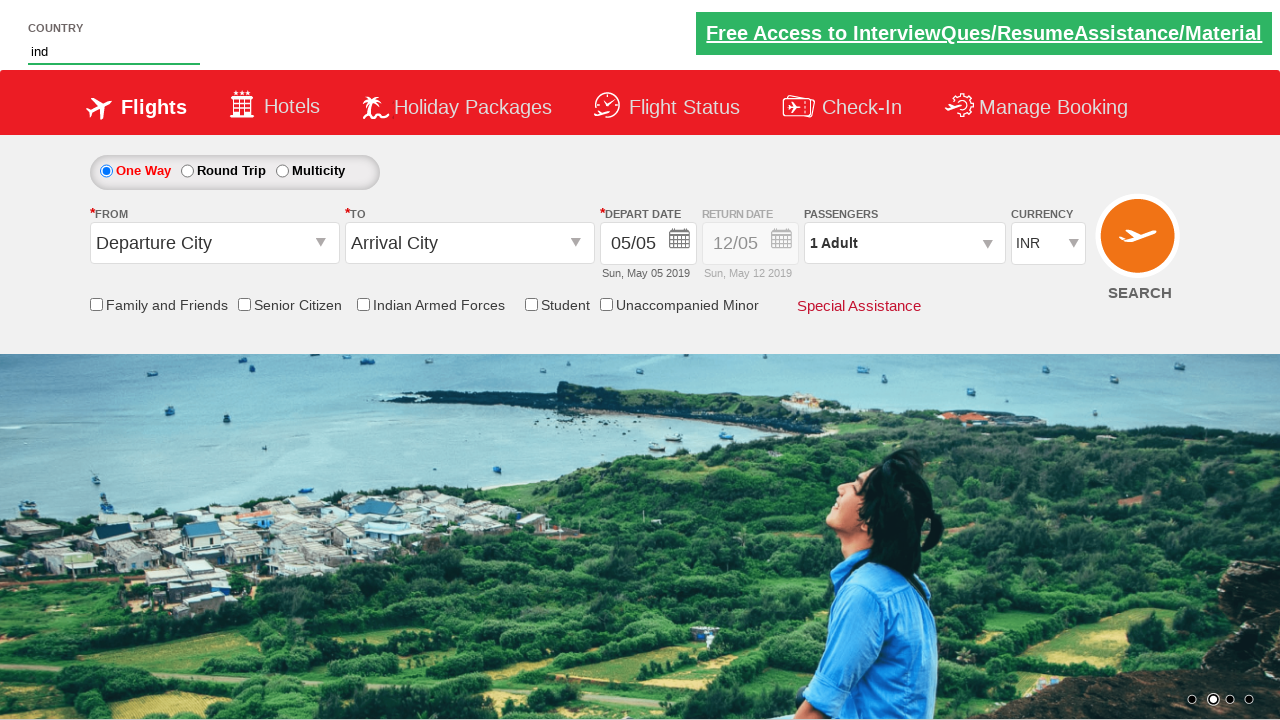

Auto-suggest dropdown appeared with matching options
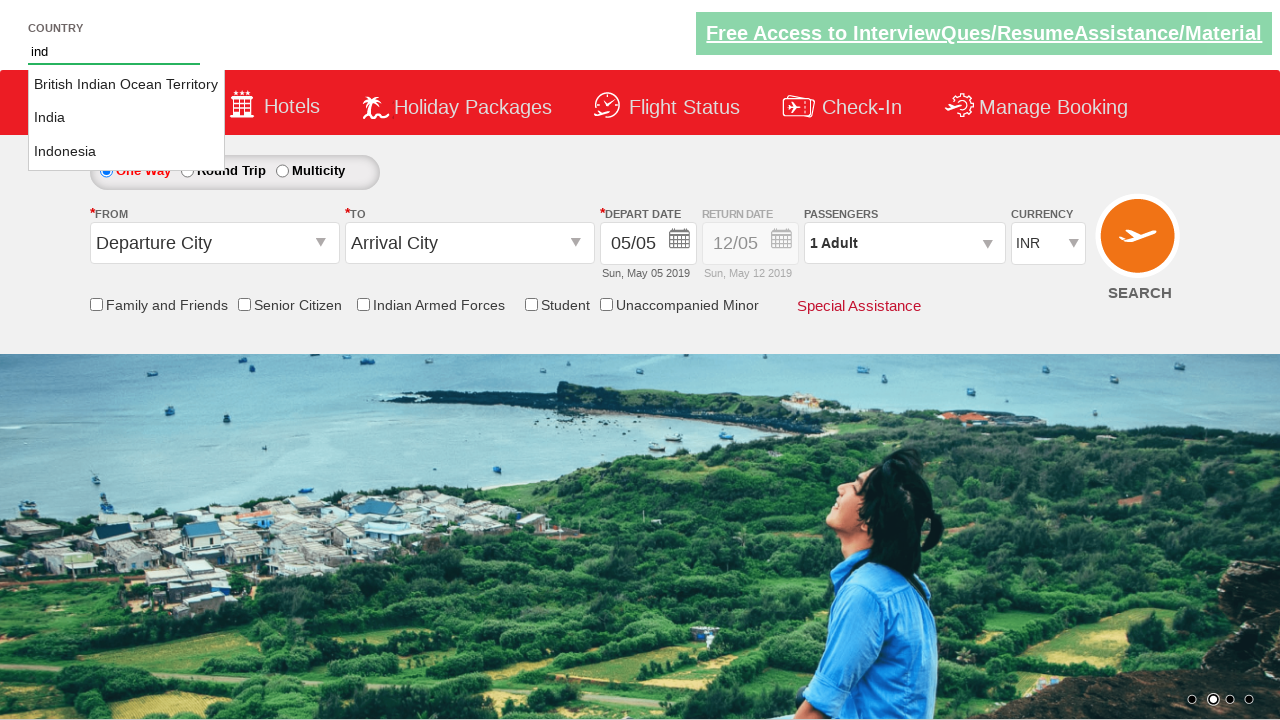

Selected 'India' from auto-suggest dropdown at (126, 118) on li.ui-menu-item a >> nth=1
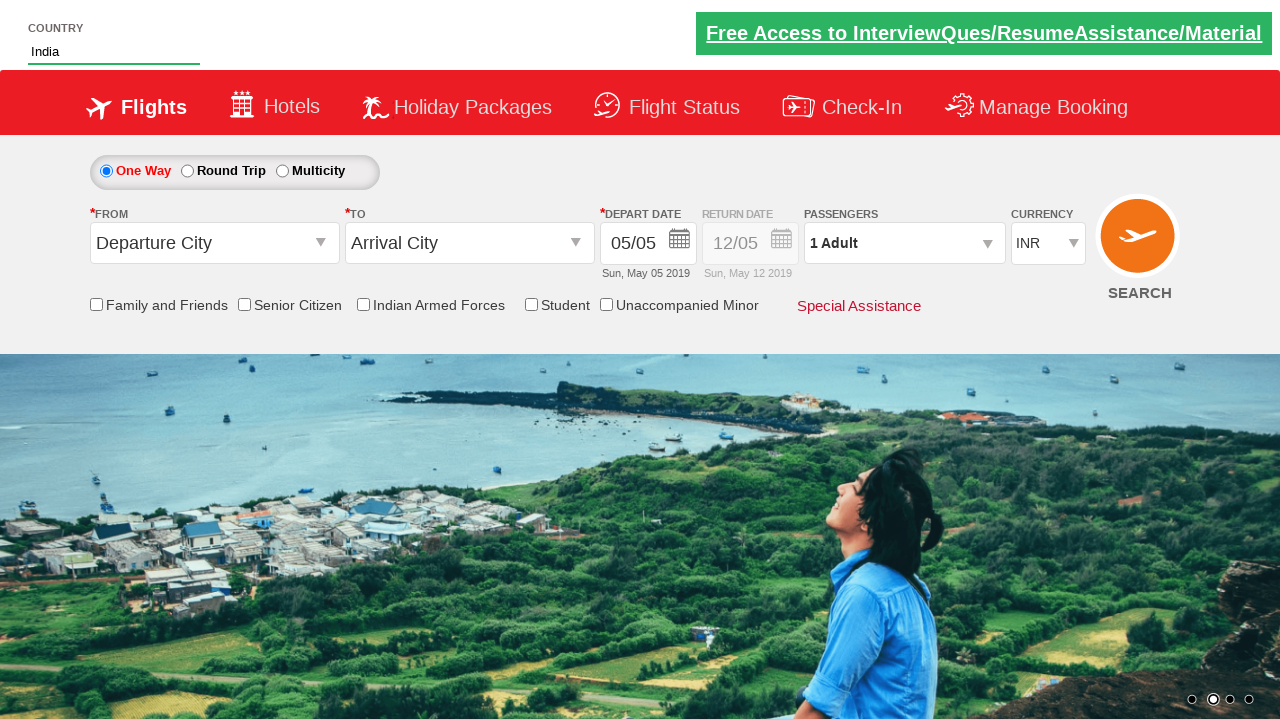

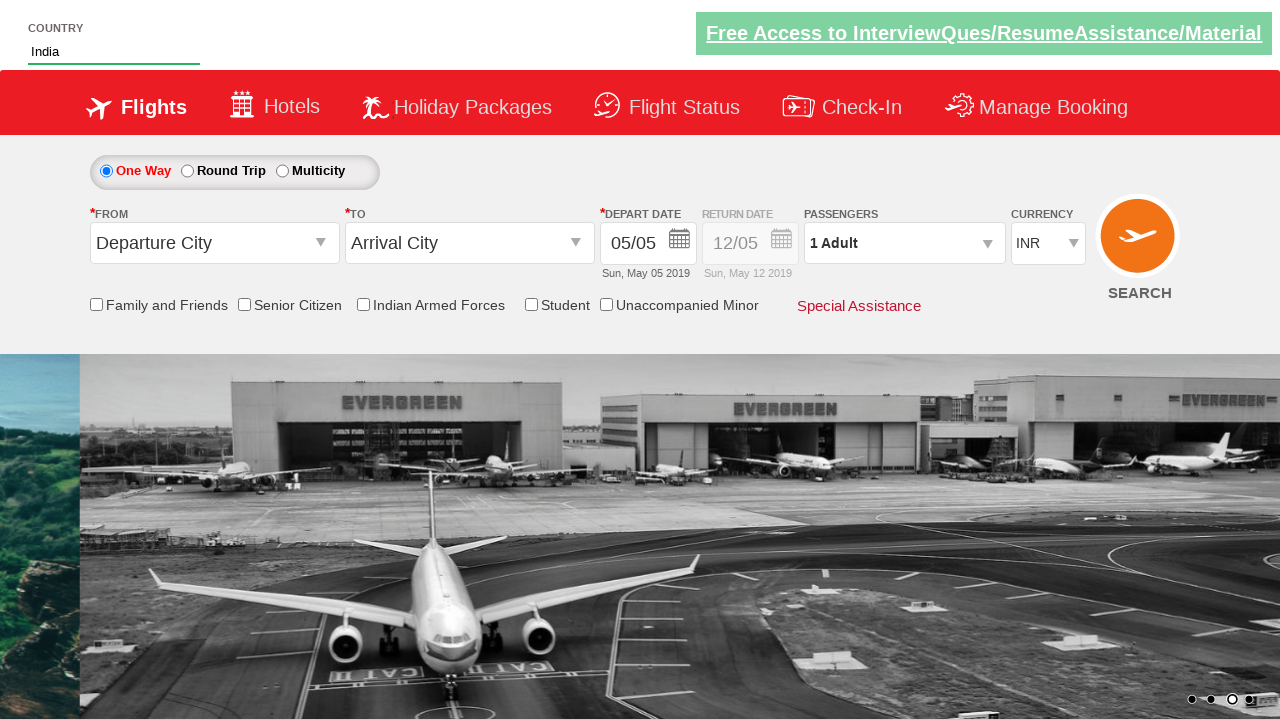